Tests drag and drop functionality by dragging an element to a drop zone and then dragging it back to the original position

Starting URL: https://grotechminds.com/drag-and-drop/

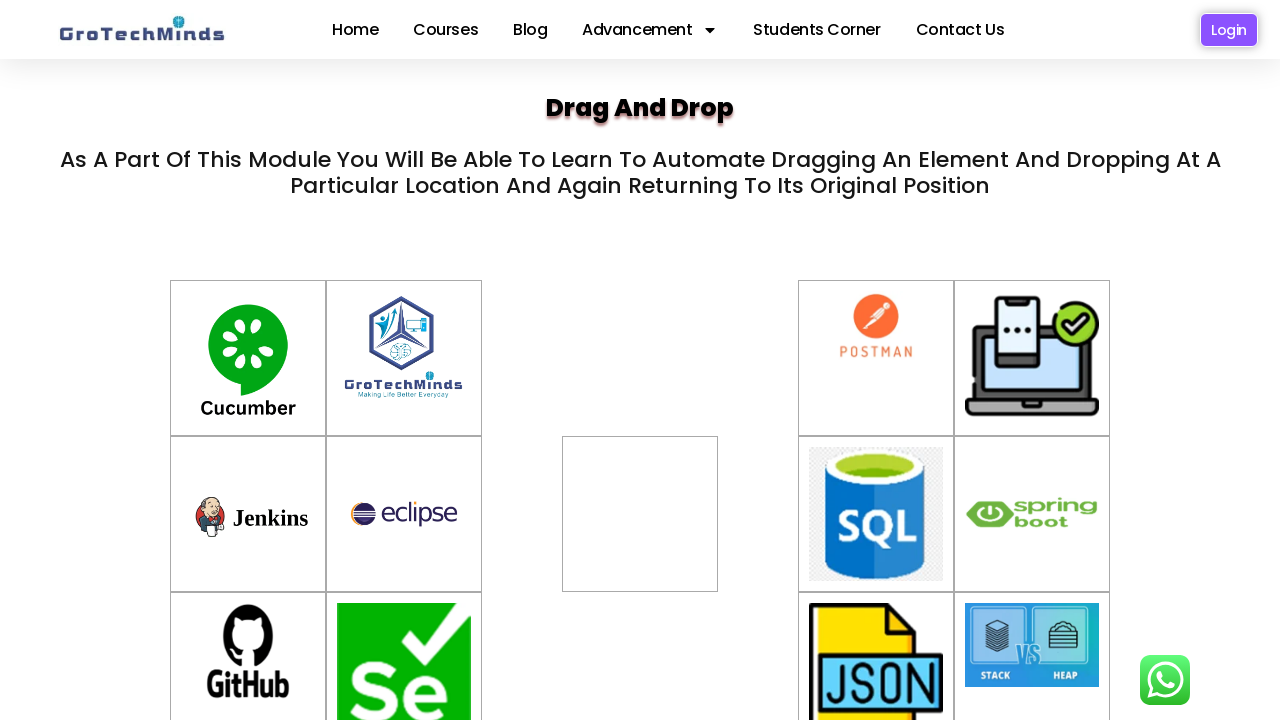

Located draggable element with ID 'container-10'
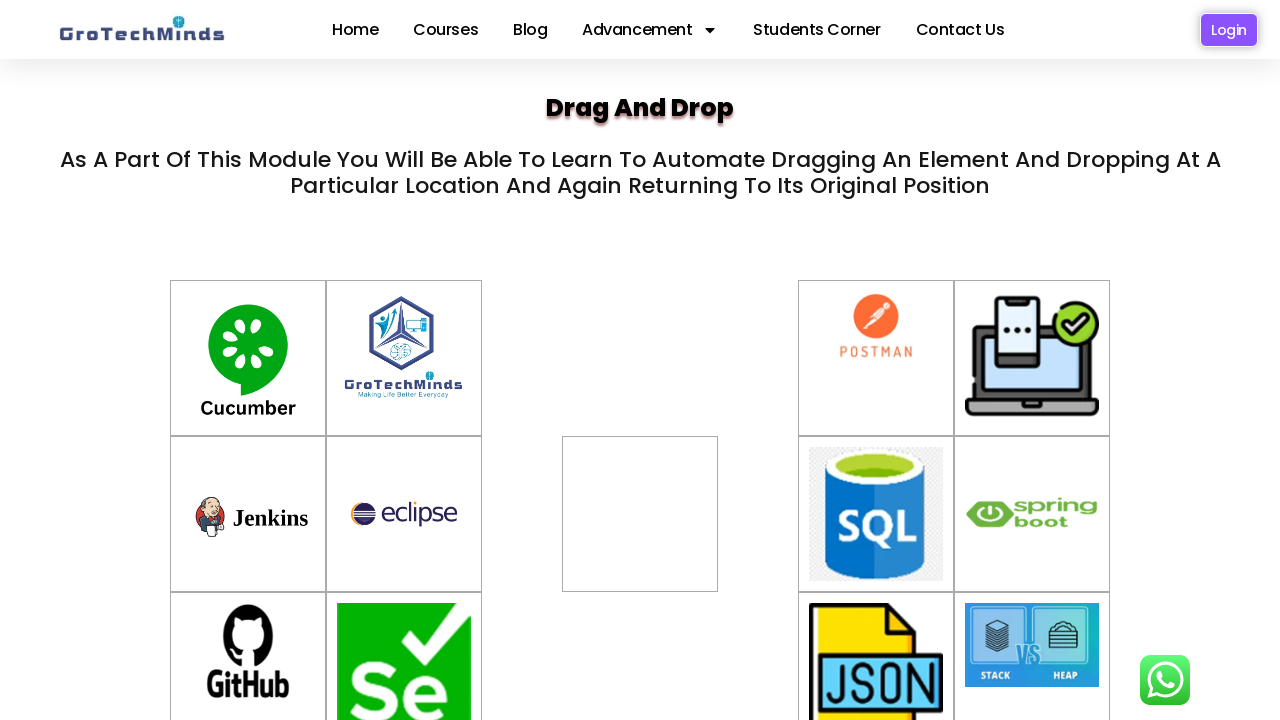

Located drop zone with ID 'div2'
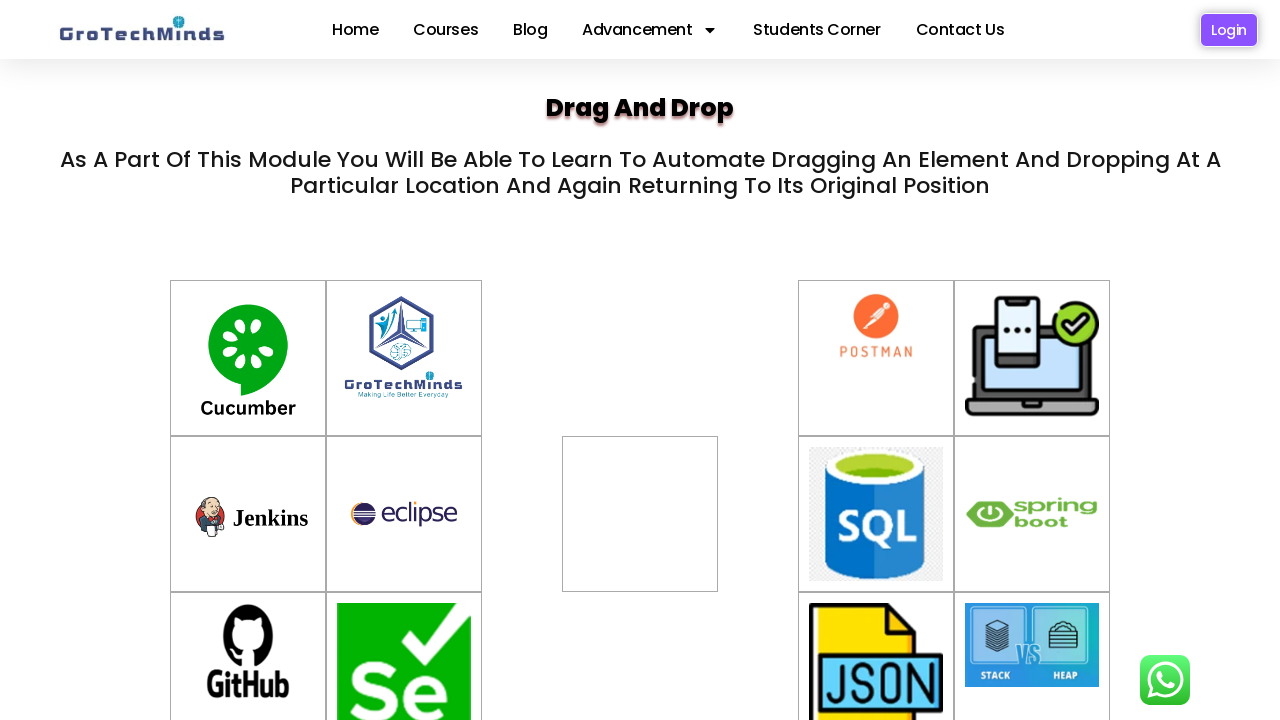

Dragged element from original position to drop zone at (640, 487)
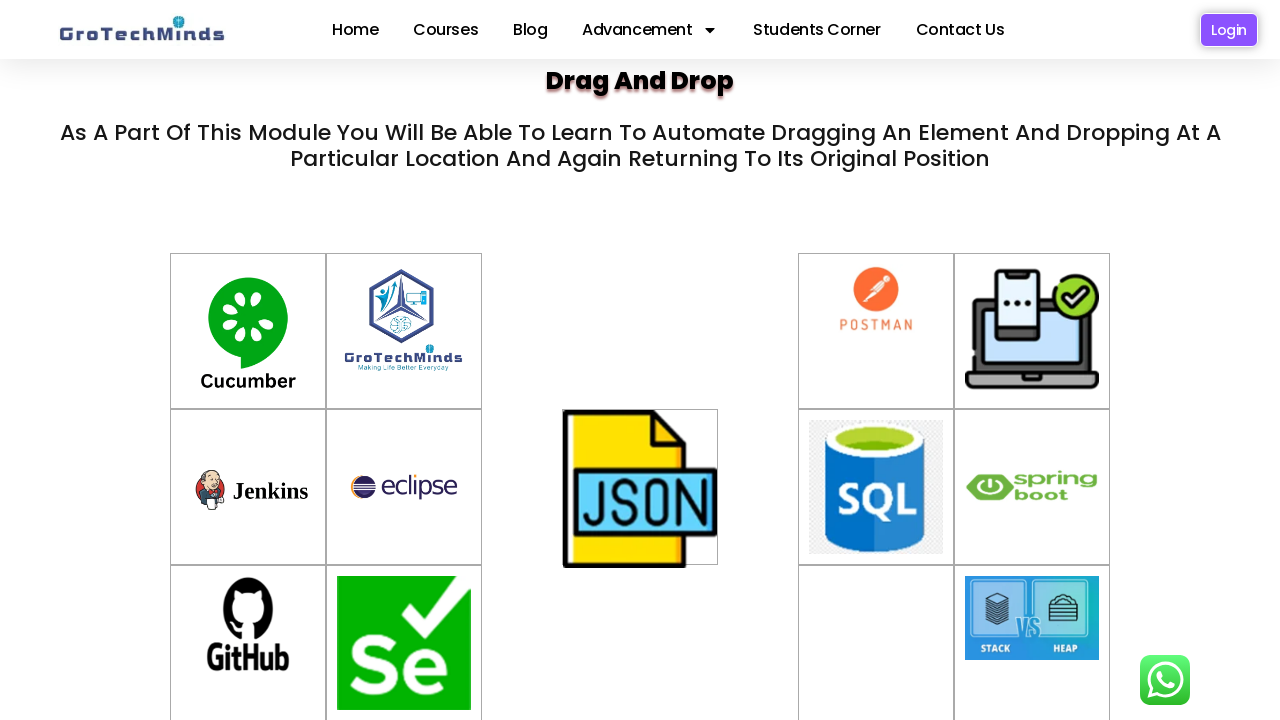

Waited 1000ms for drag and drop action to complete
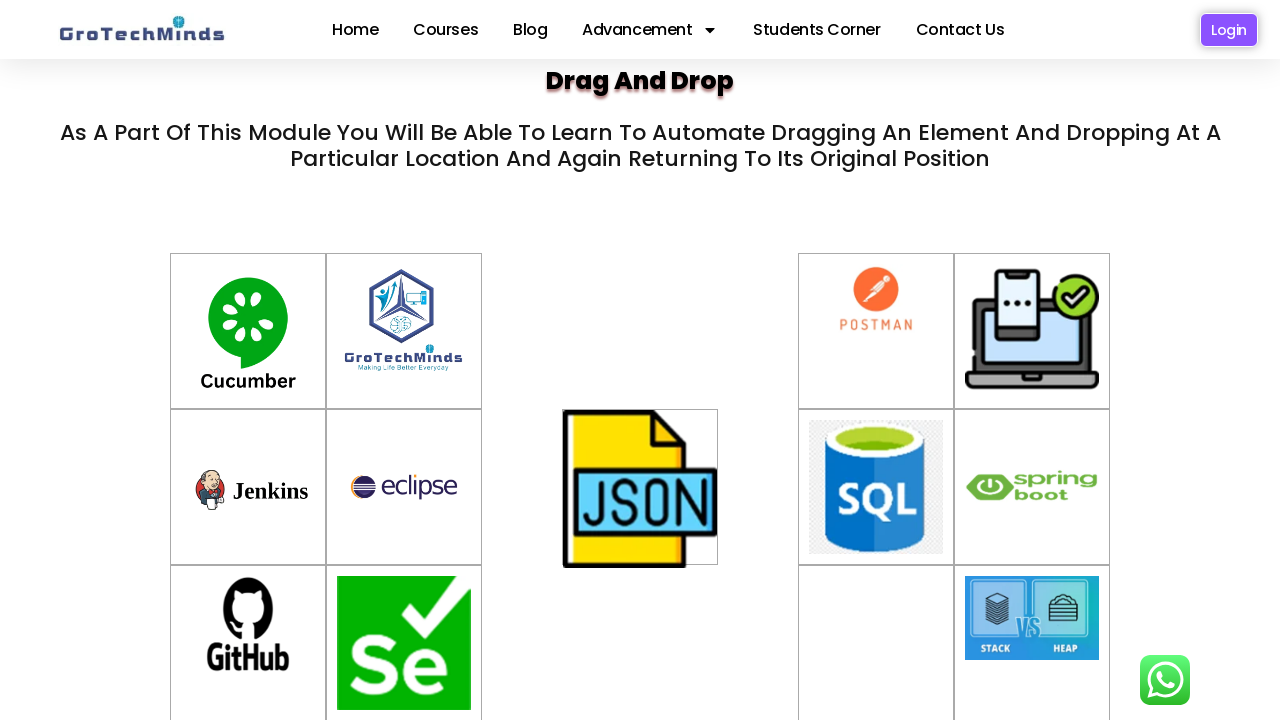

Dragged element back from drop zone to original position at (876, 642)
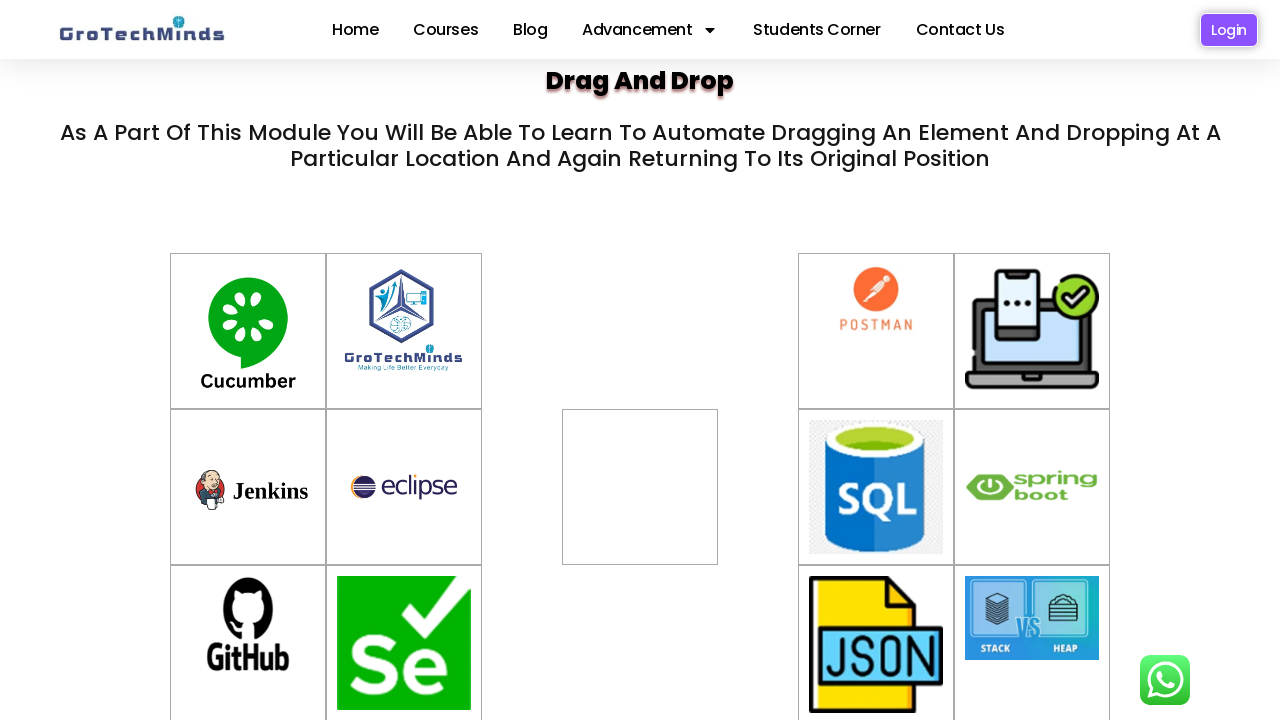

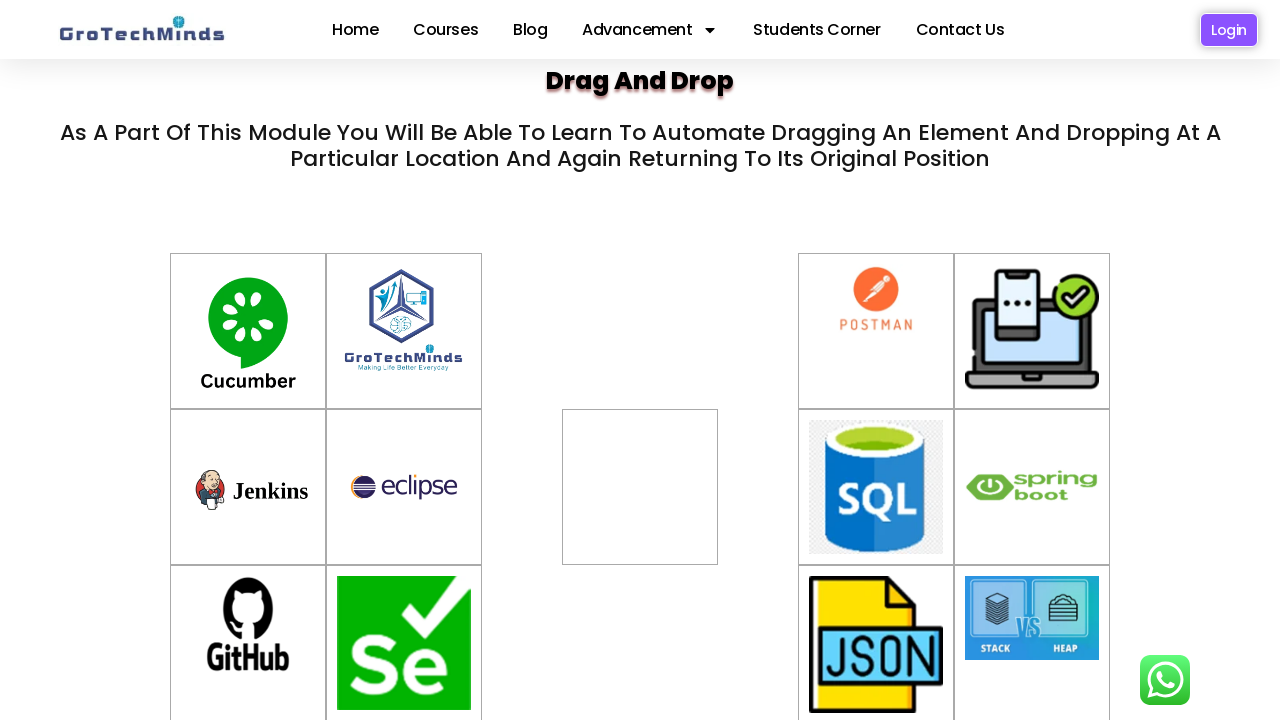